Tests that edits are saved when the input field loses focus (blur)

Starting URL: https://demo.playwright.dev/todomvc

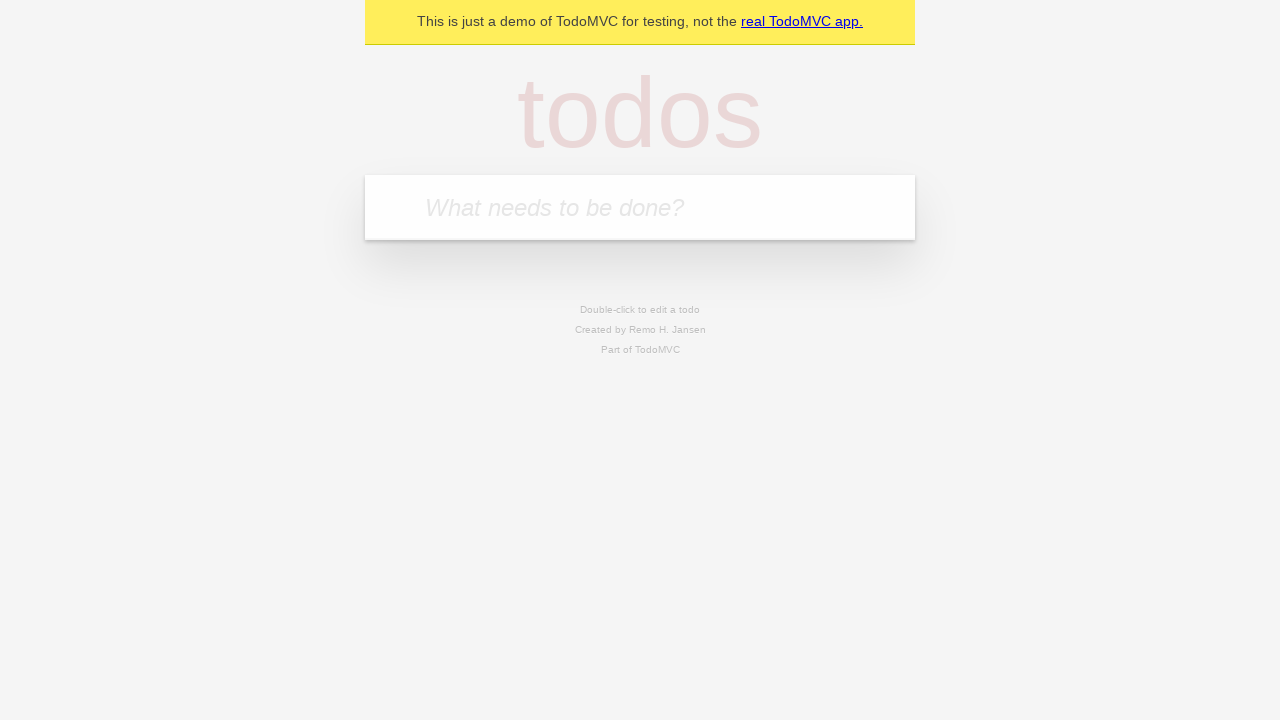

Filled first todo with 'buy some cheese' on internal:attr=[placeholder="What needs to be done?"i]
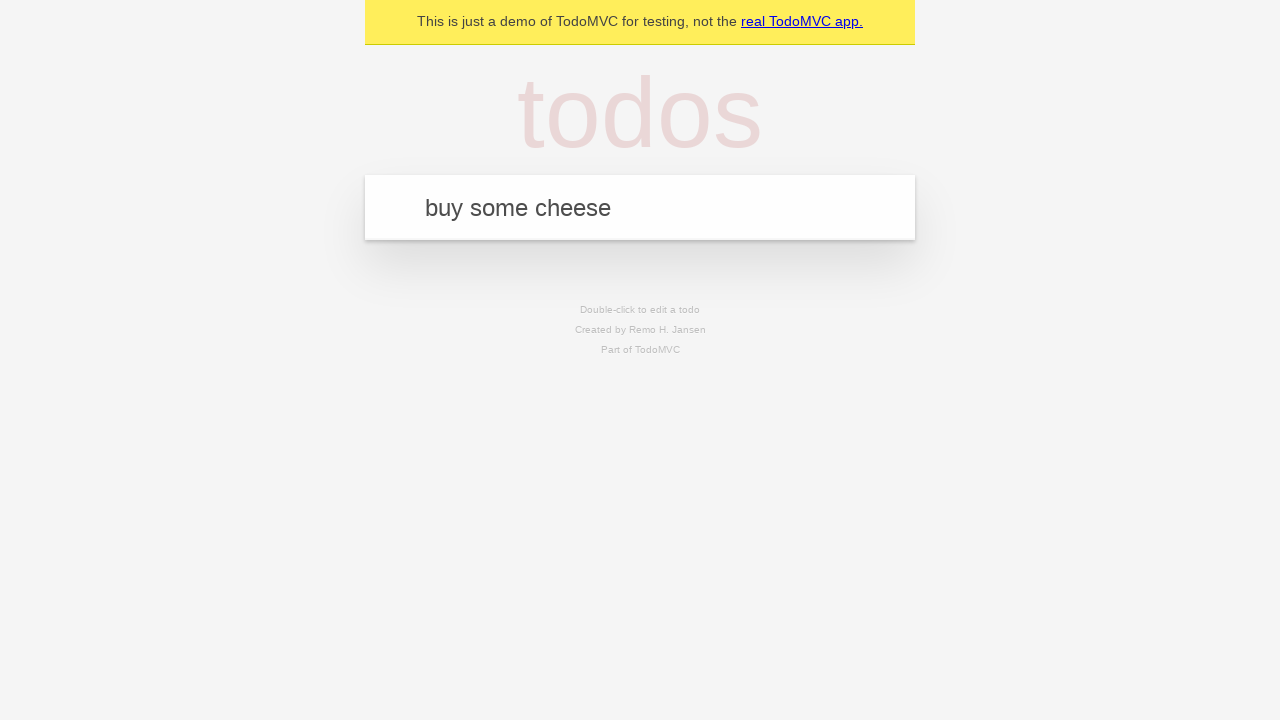

Pressed Enter to create first todo on internal:attr=[placeholder="What needs to be done?"i]
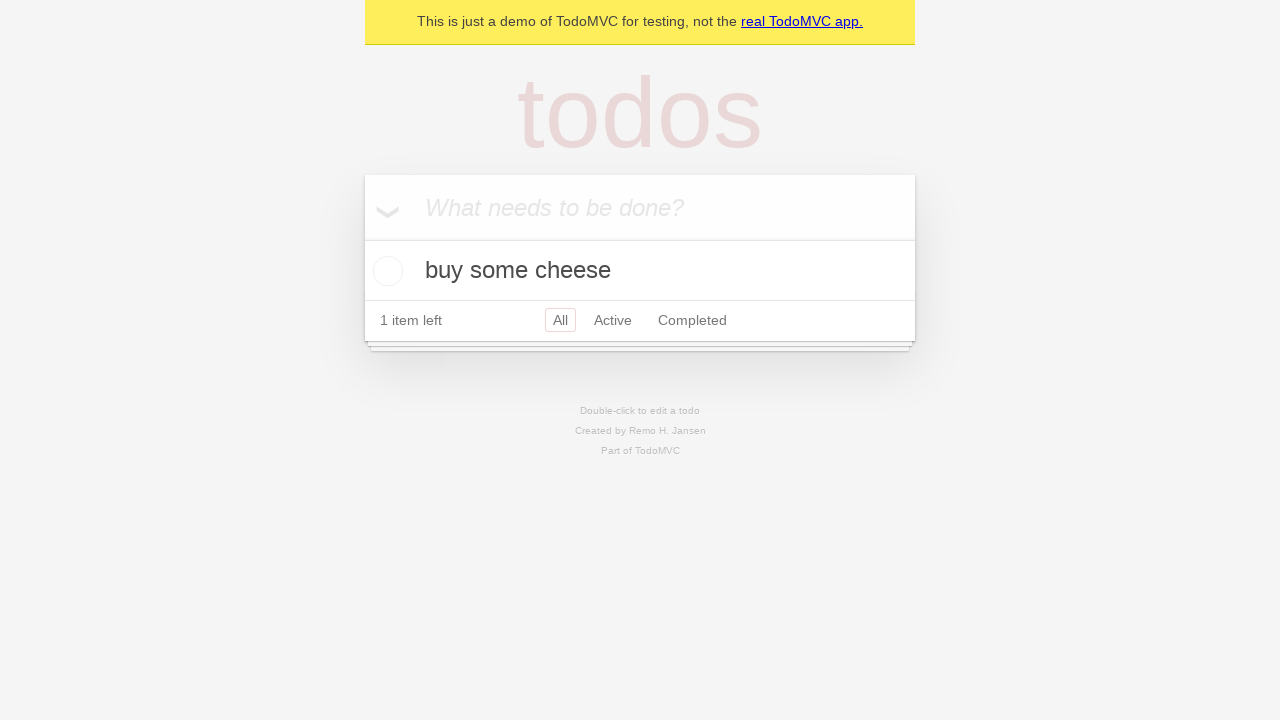

Filled second todo with 'feed the cat' on internal:attr=[placeholder="What needs to be done?"i]
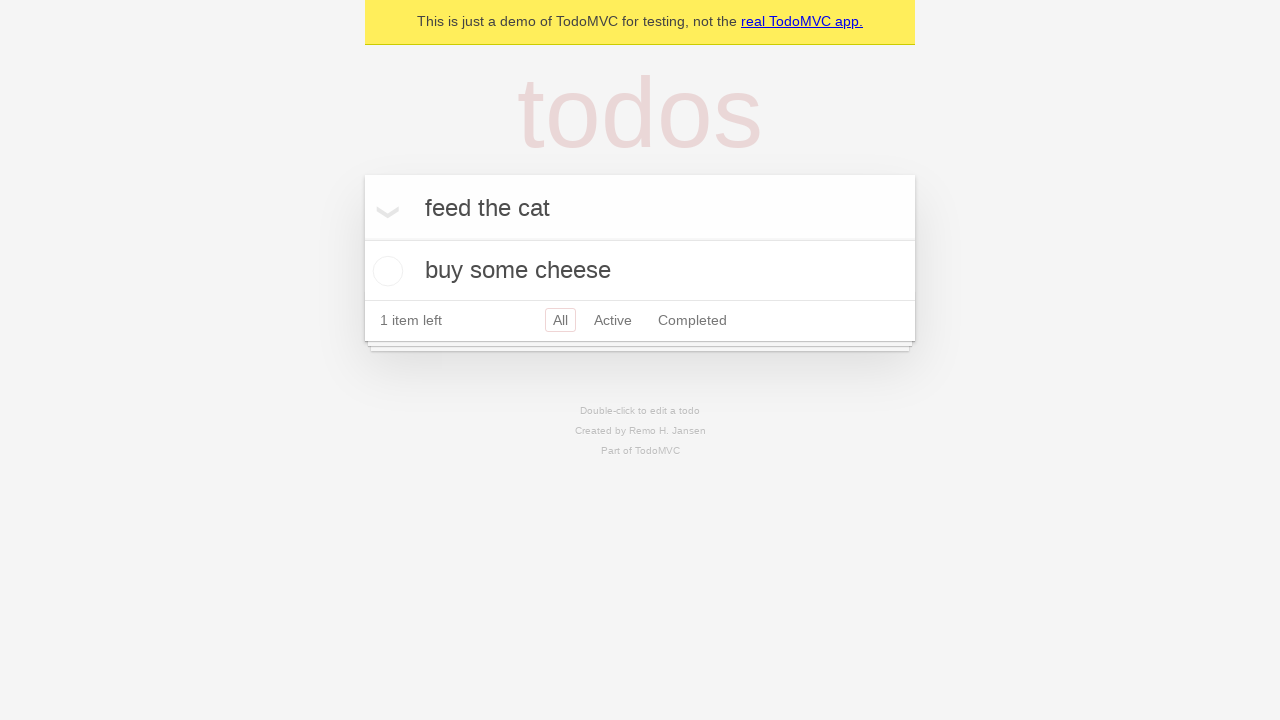

Pressed Enter to create second todo on internal:attr=[placeholder="What needs to be done?"i]
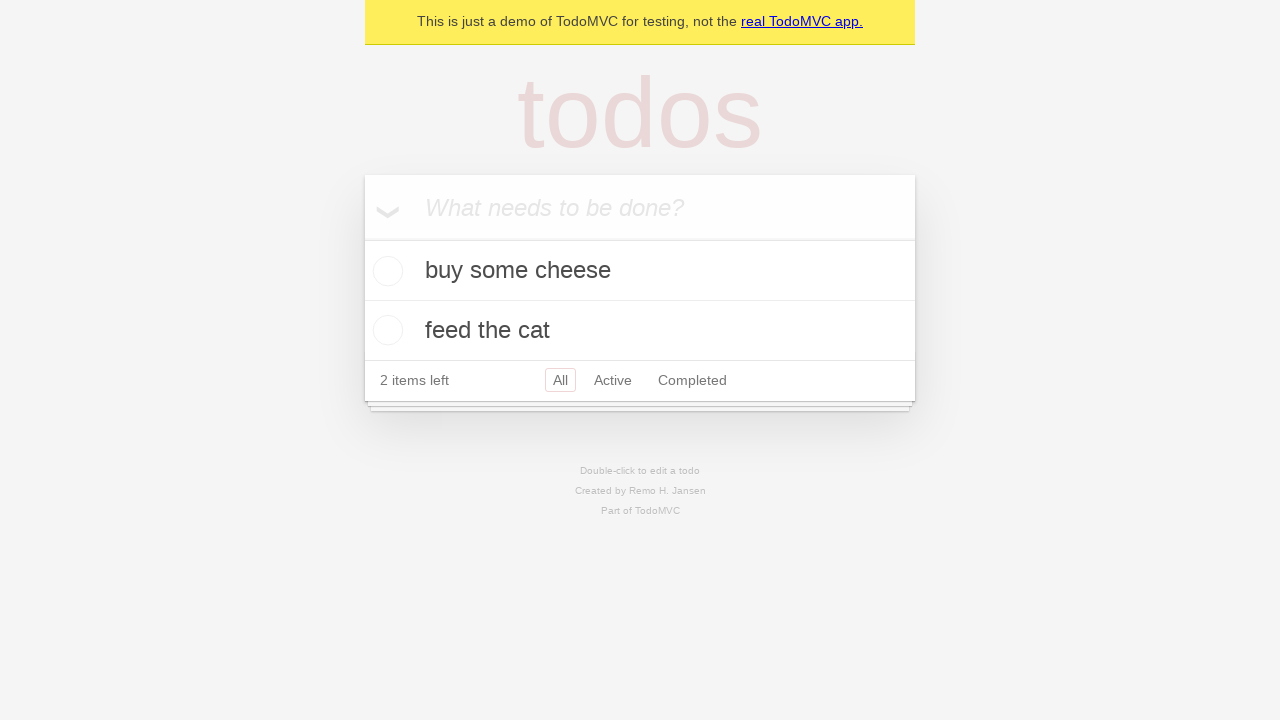

Filled third todo with 'book a doctors appointment' on internal:attr=[placeholder="What needs to be done?"i]
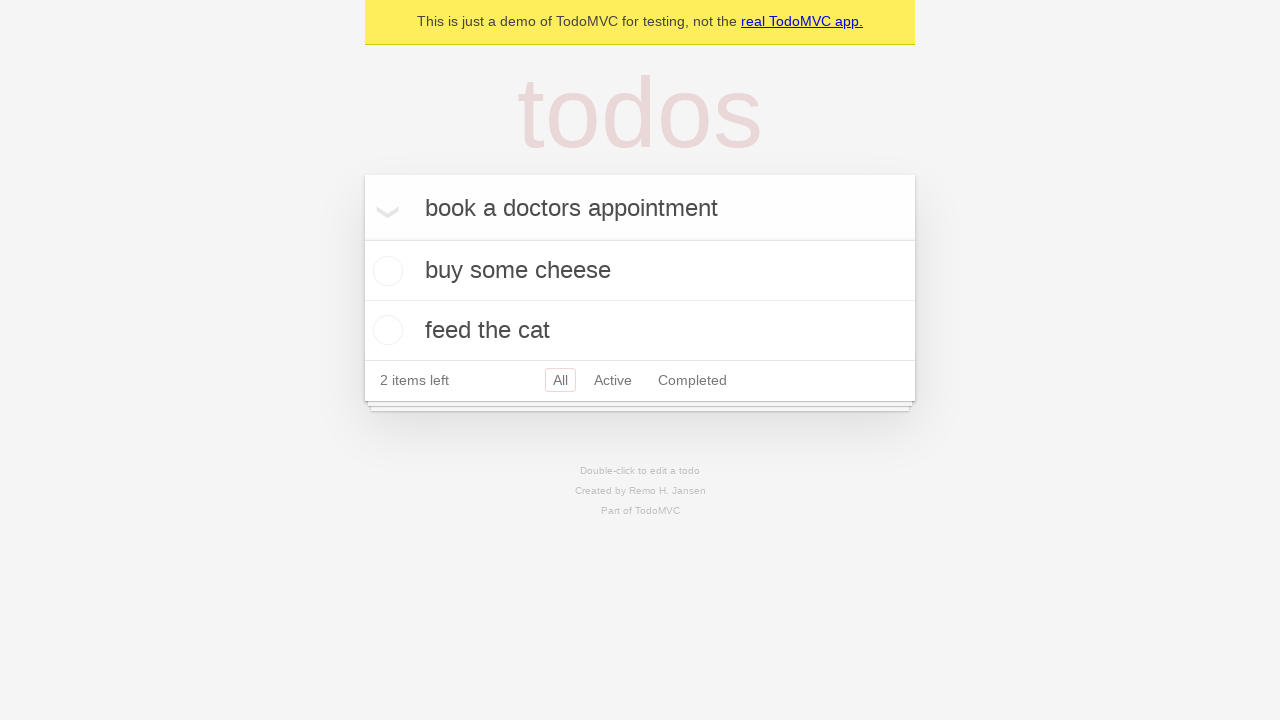

Pressed Enter to create third todo on internal:attr=[placeholder="What needs to be done?"i]
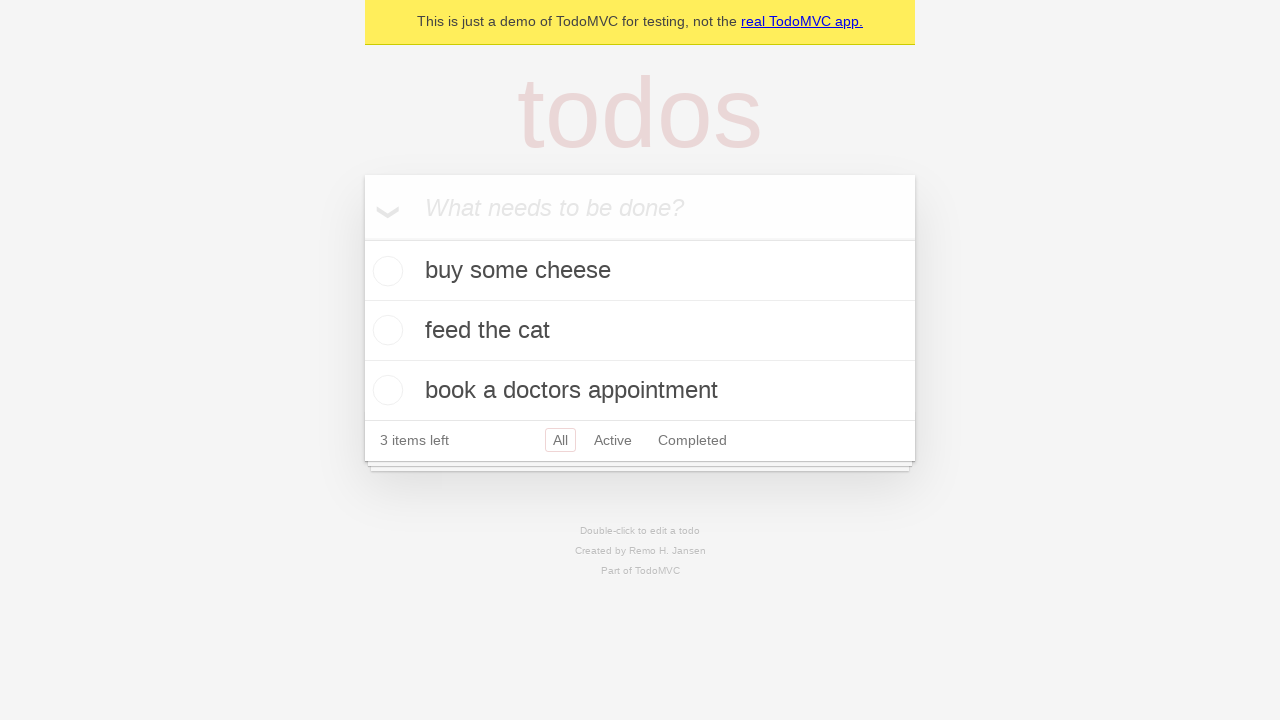

Double-clicked second todo to enter edit mode at (640, 331) on internal:testid=[data-testid="todo-item"s] >> nth=1
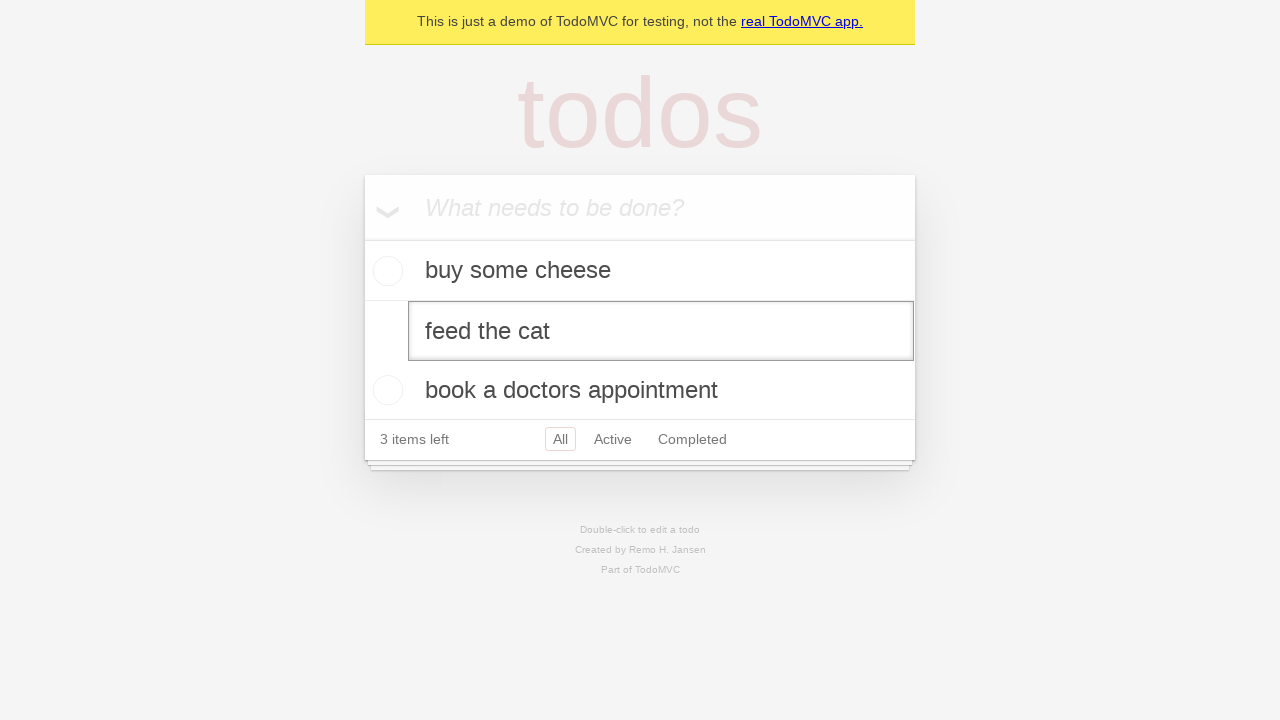

Filled edit field with 'buy some sausages' on internal:testid=[data-testid="todo-item"s] >> nth=1 >> internal:role=textbox[nam
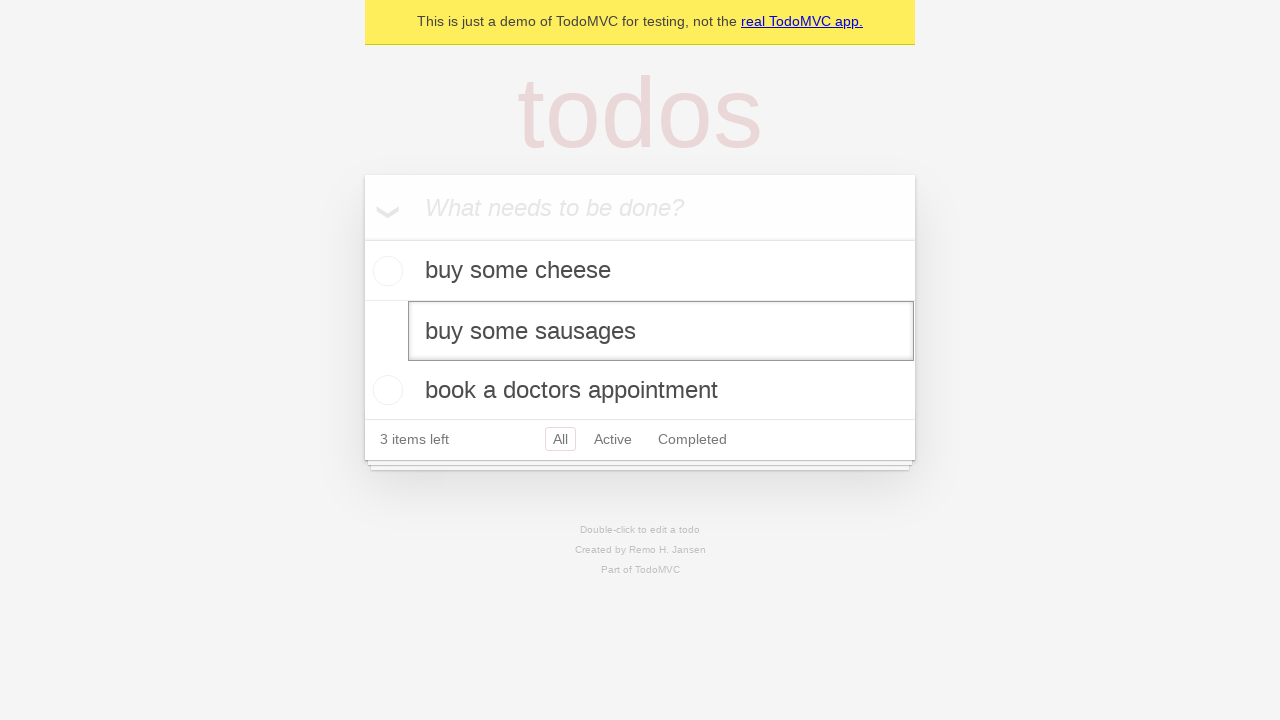

Dispatched blur event to save edits
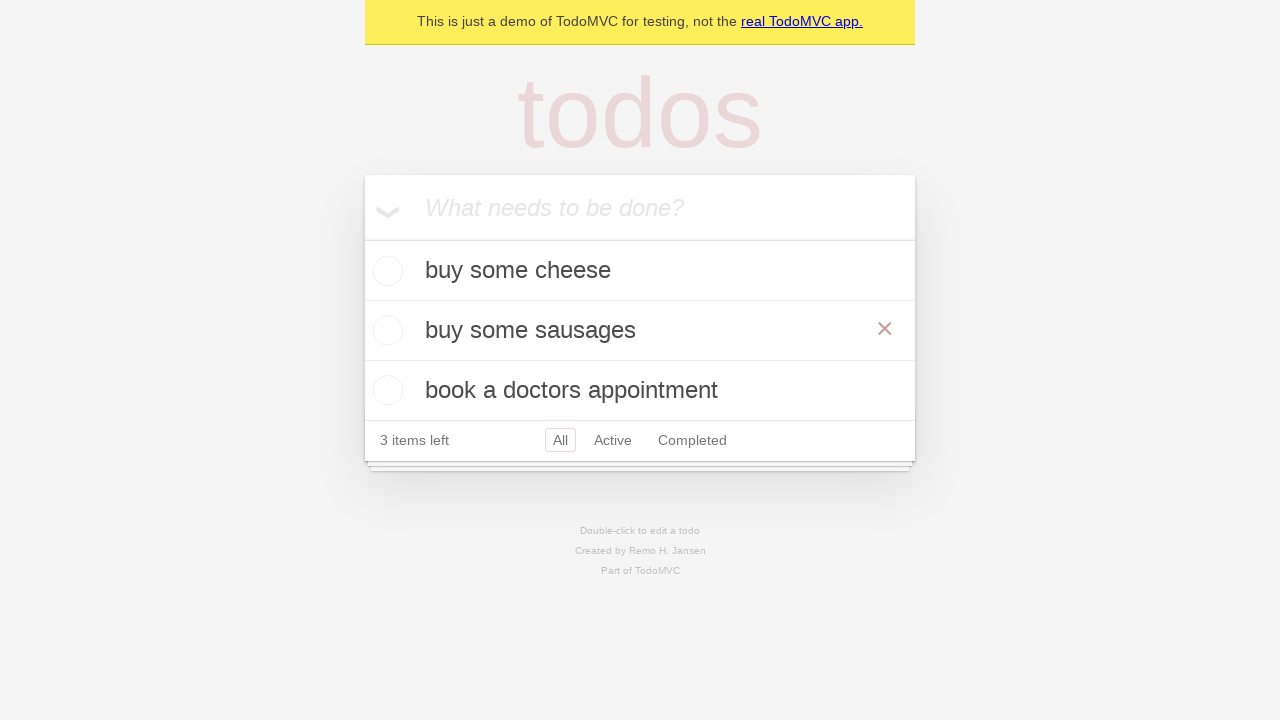

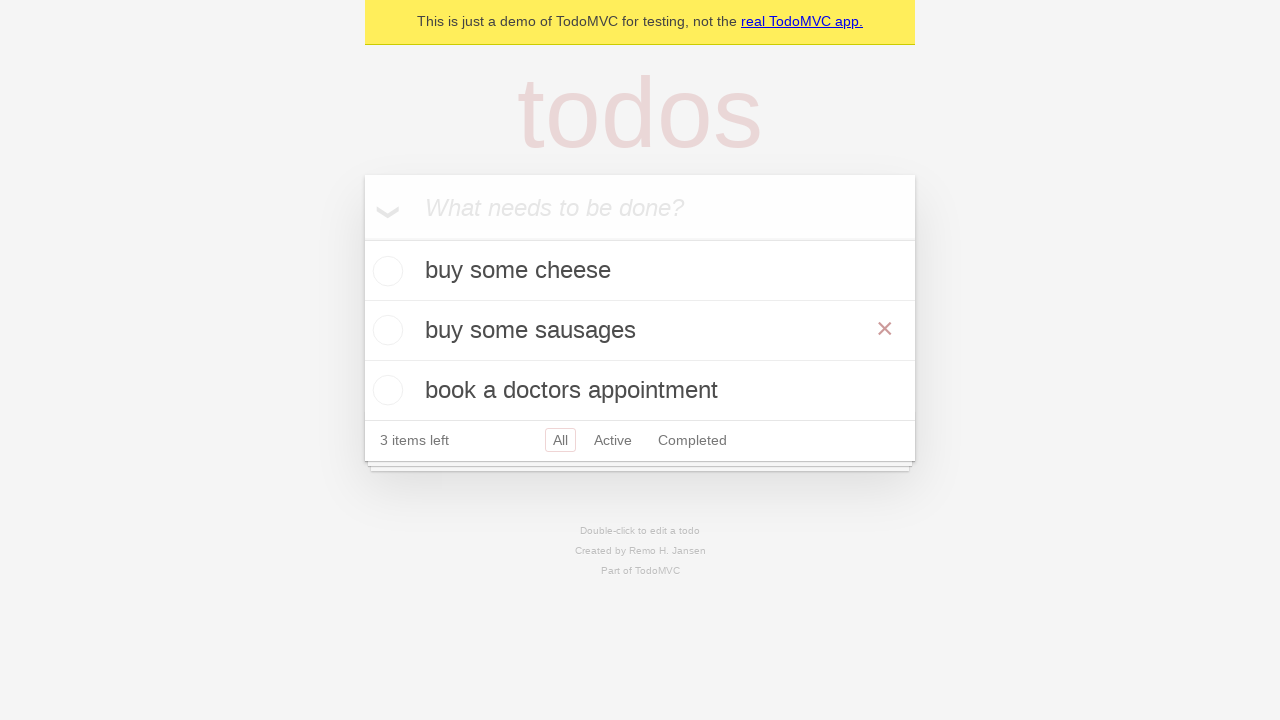